Tests drag and drop functionality by dragging an element from source to target location

Starting URL: https://testautomationpractice.blogspot.com/

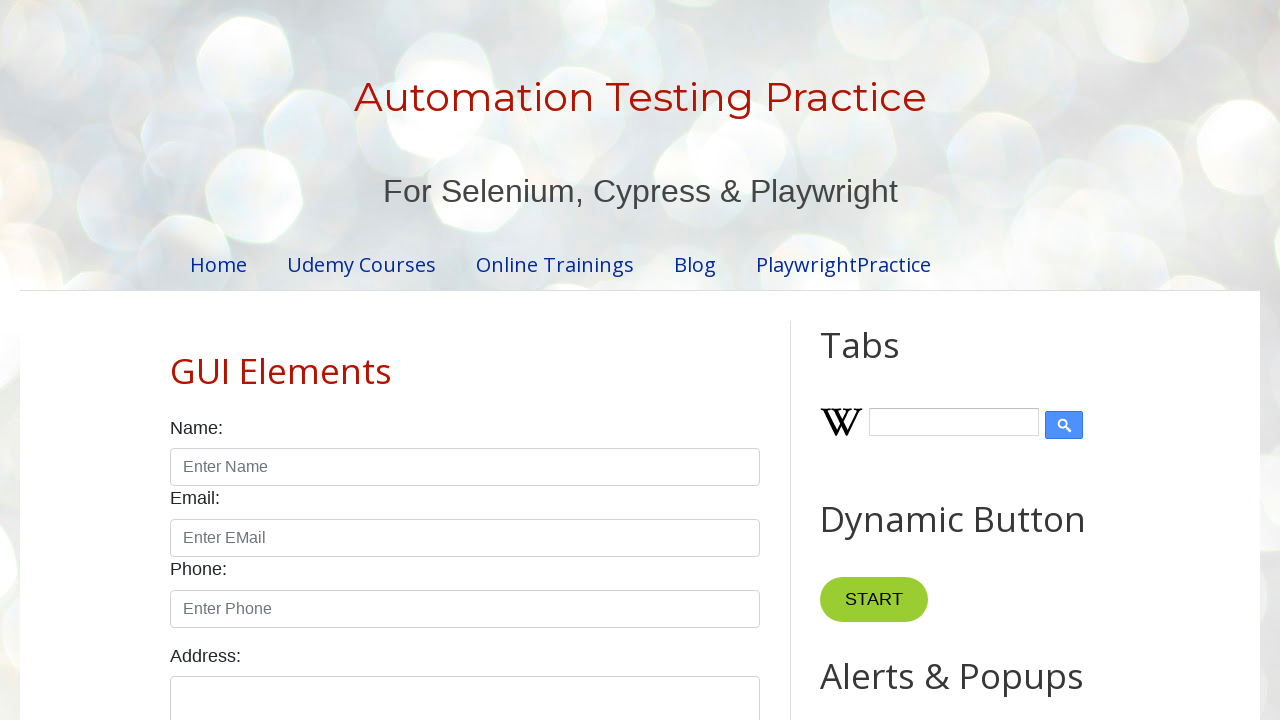

Scrolled down 500px to reveal drag and drop area
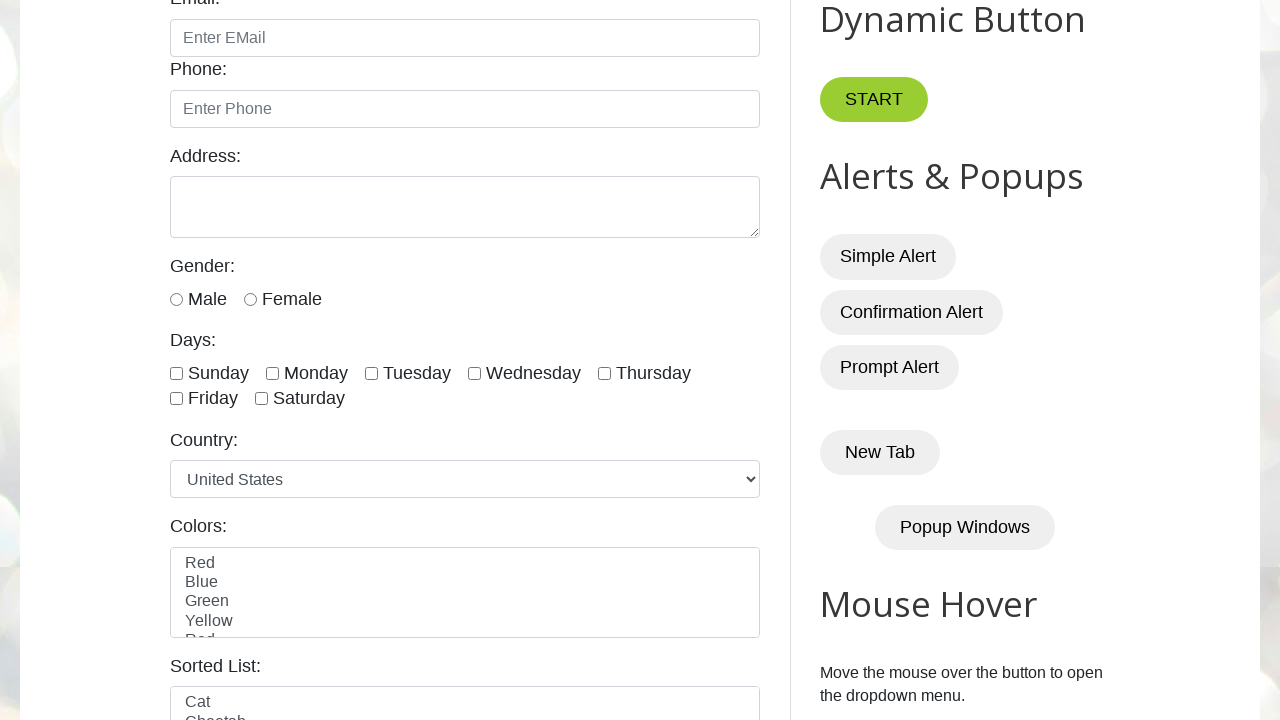

Located draggable source element
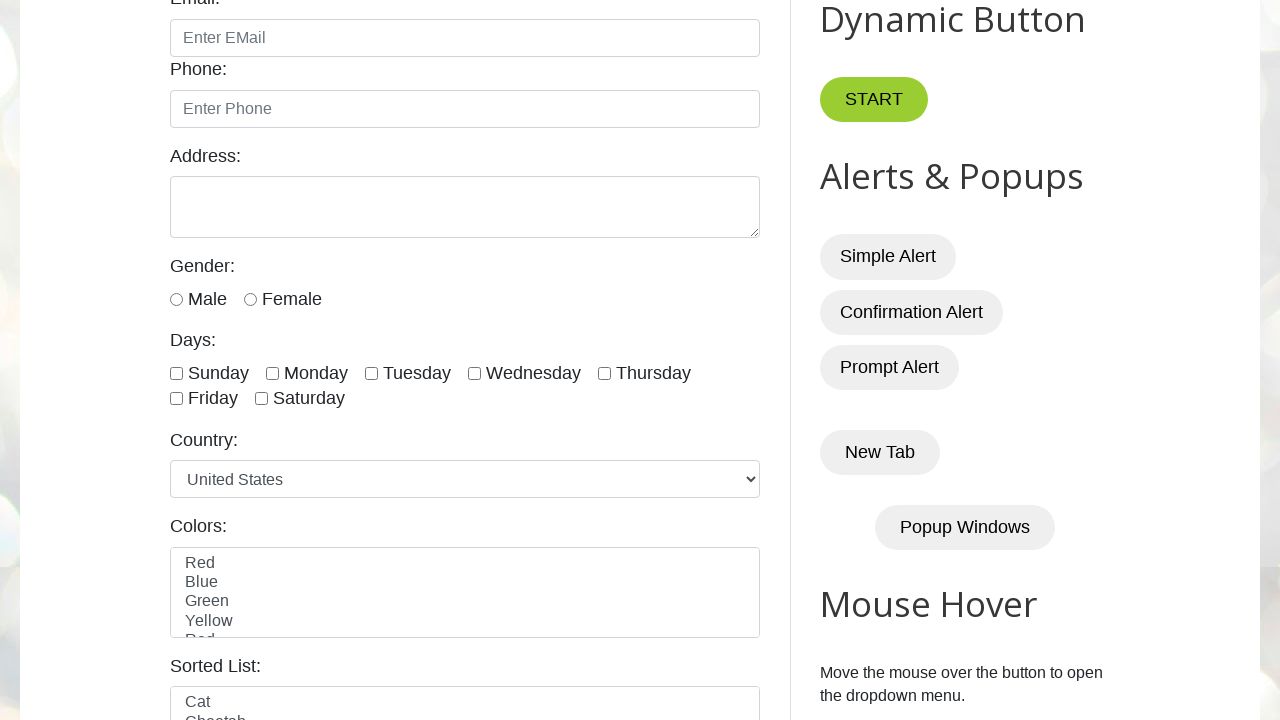

Located droppable target element
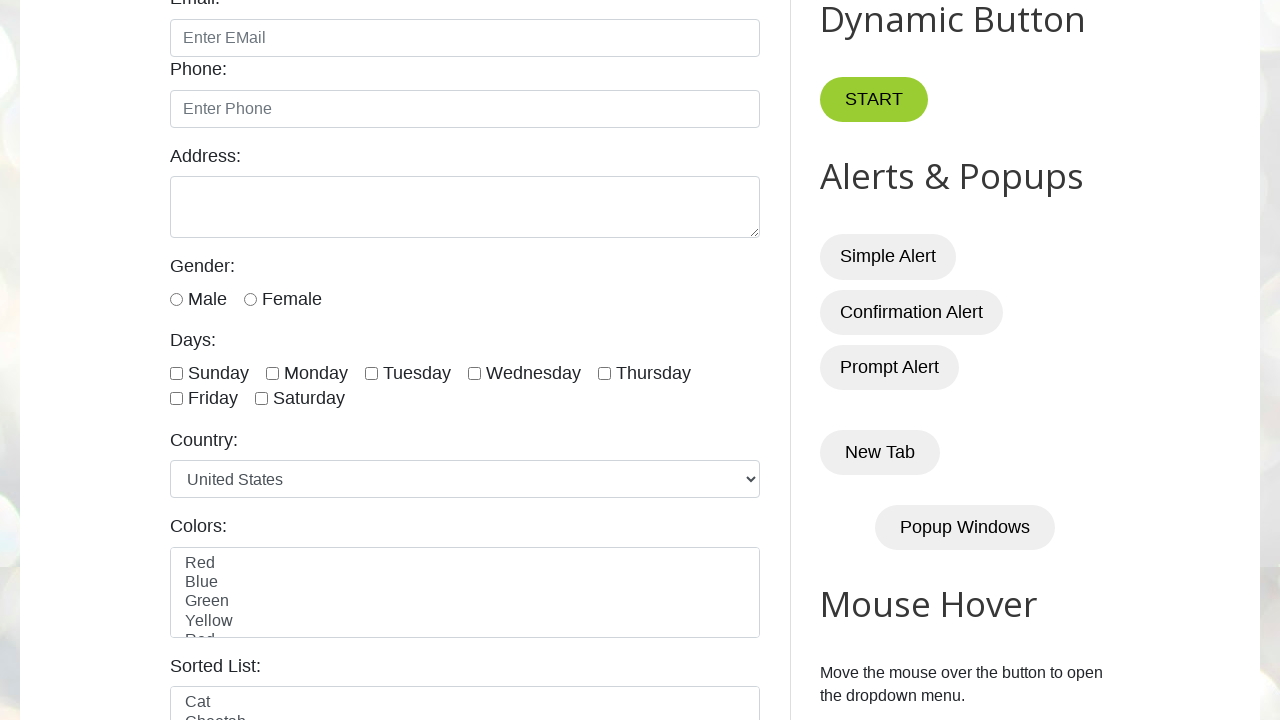

Dragged source element to target location at (1015, 386)
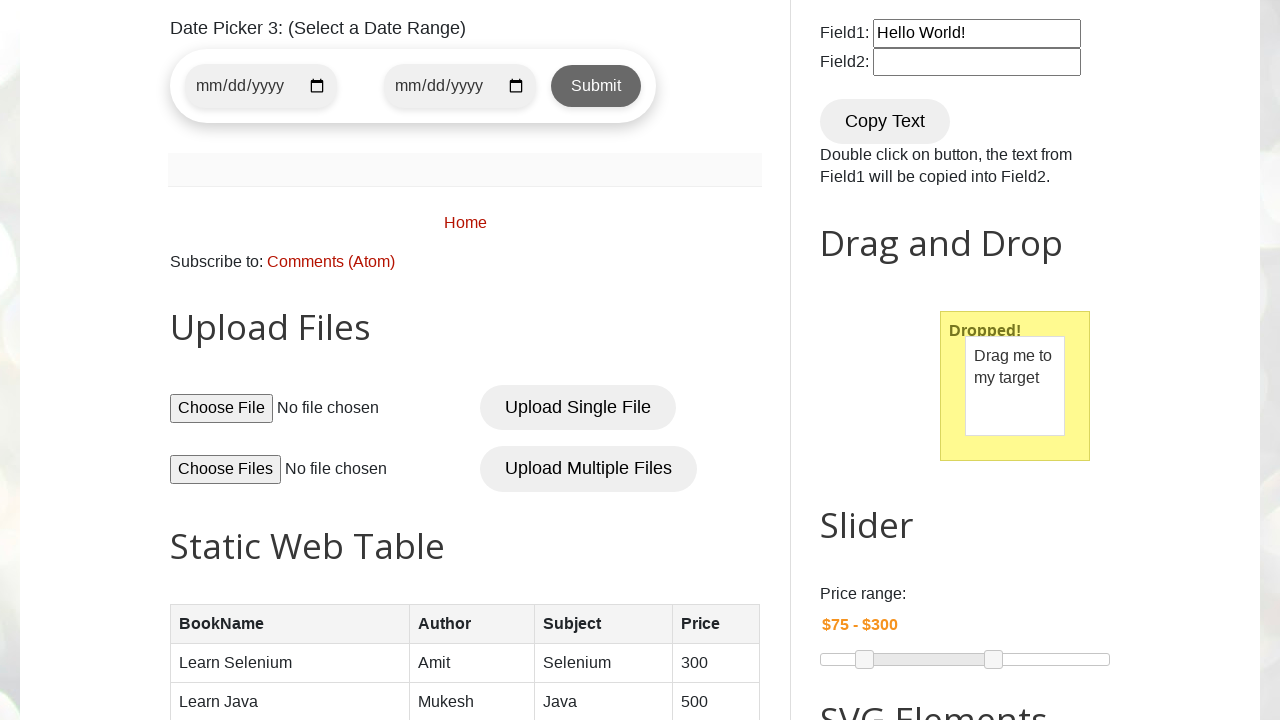

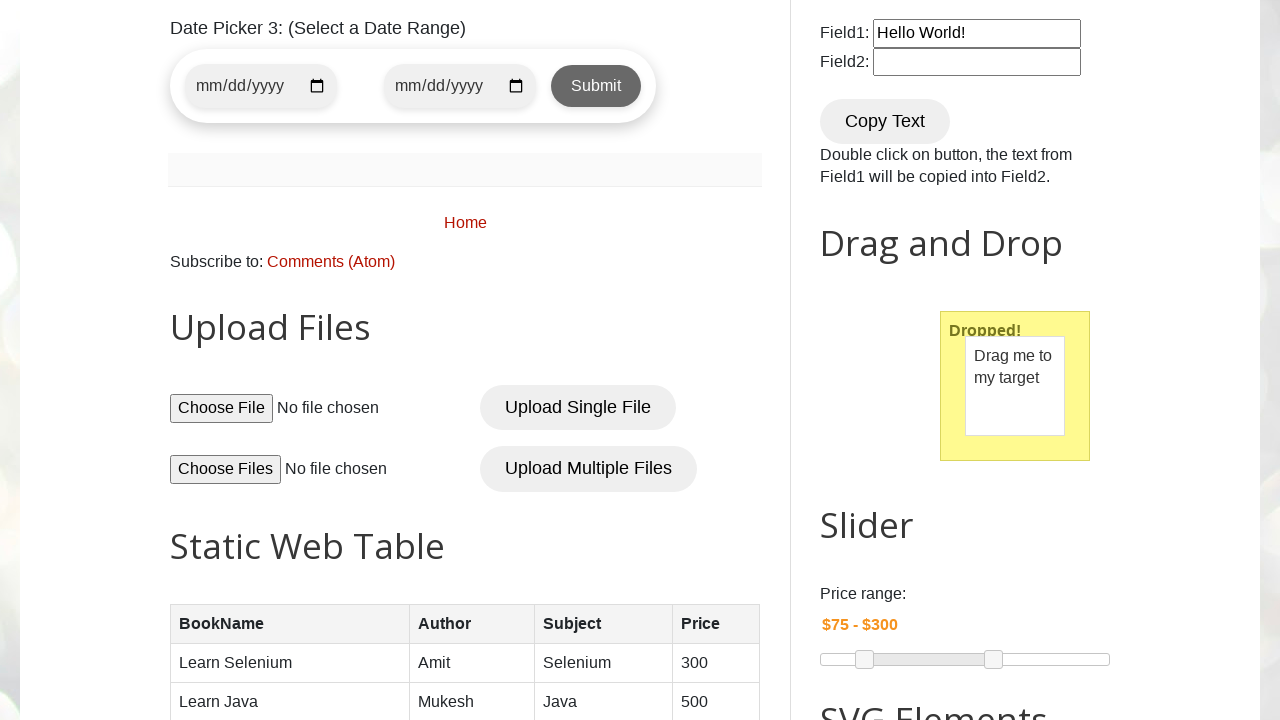